Tests dropdown selection by selecting option 1 and verifying the selection

Starting URL: https://the-internet.herokuapp.com/

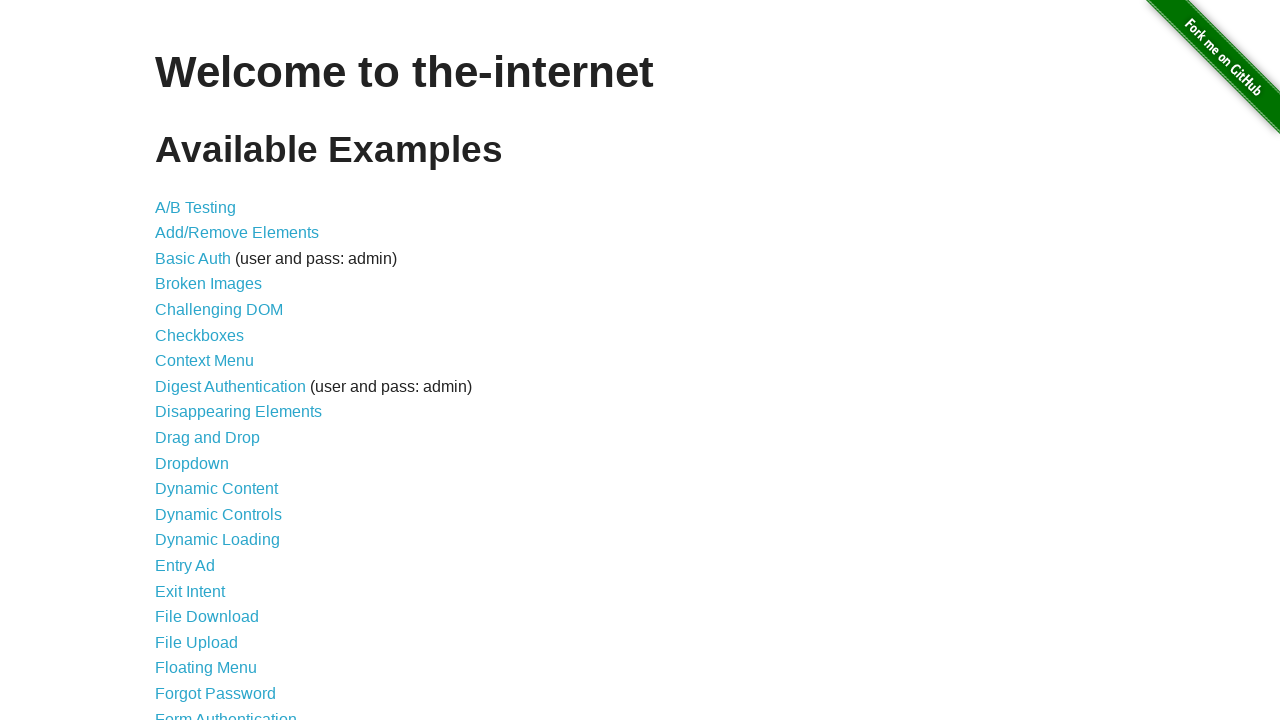

Clicked Dropdown link to navigate to dropdown page at (192, 463) on internal:role=link[name="Dropdown"i]
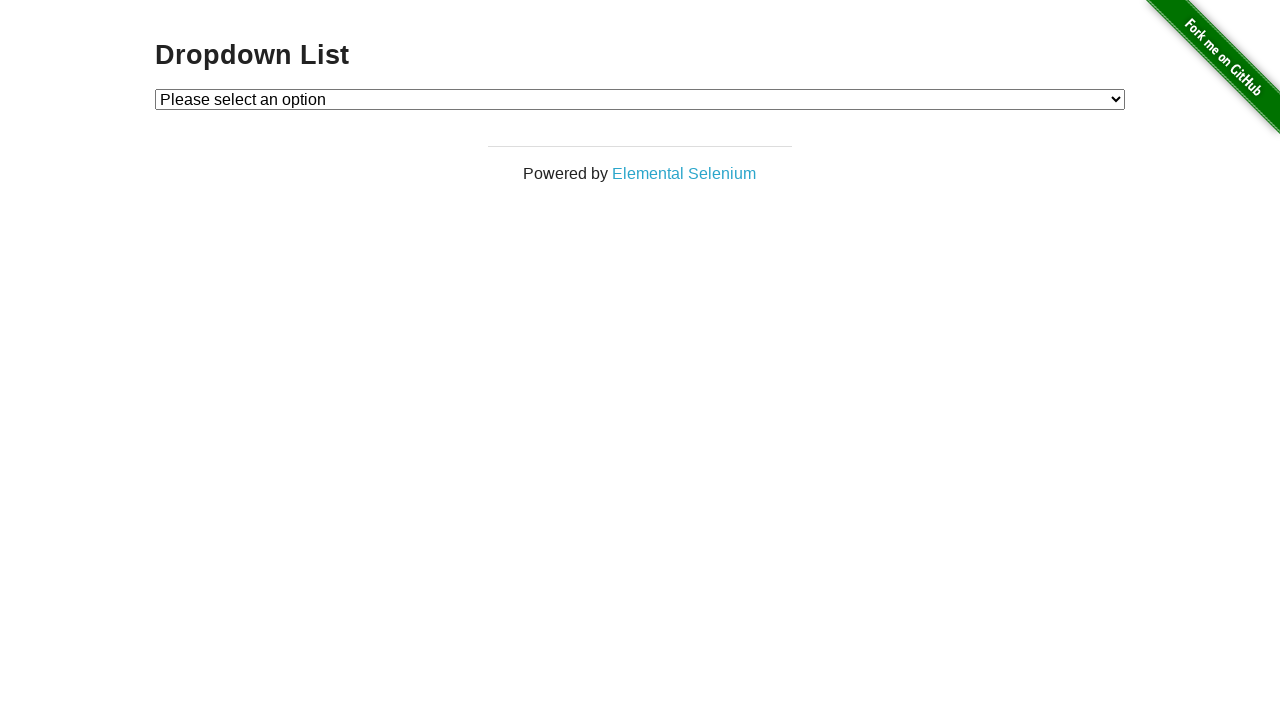

Selected option 1 from dropdown menu on #dropdown
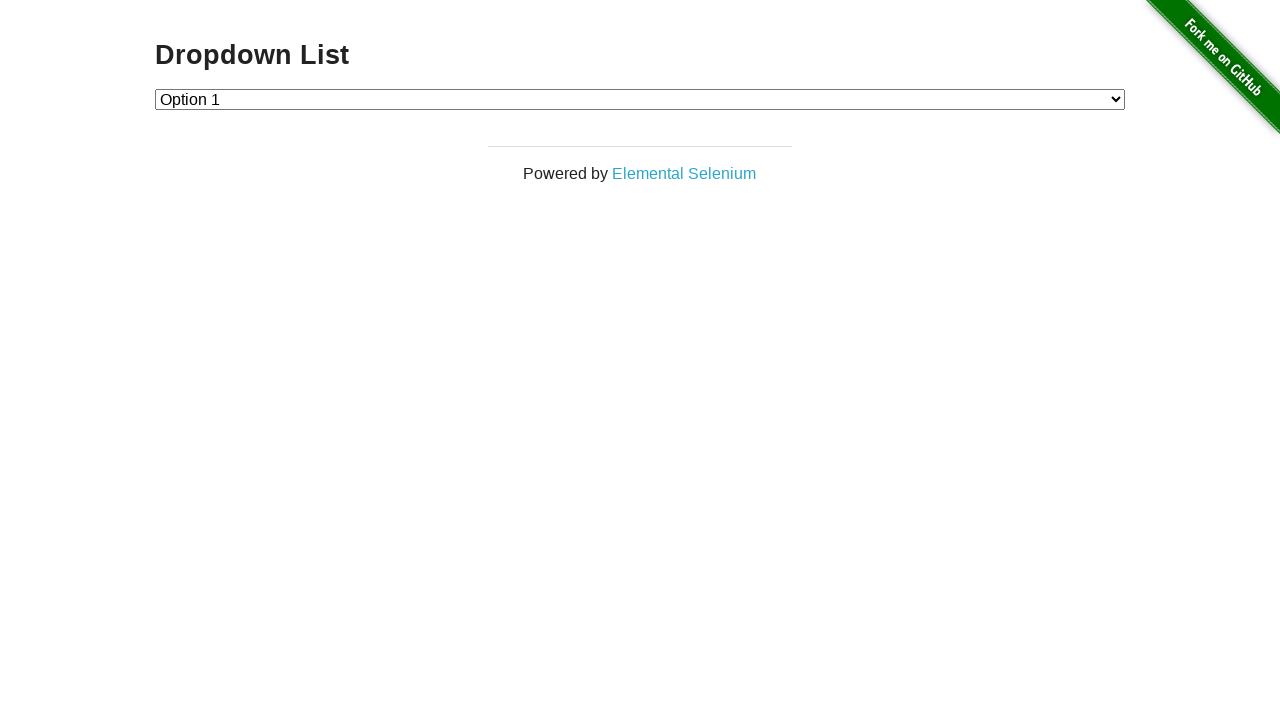

Verified that option 1 is selected in dropdown
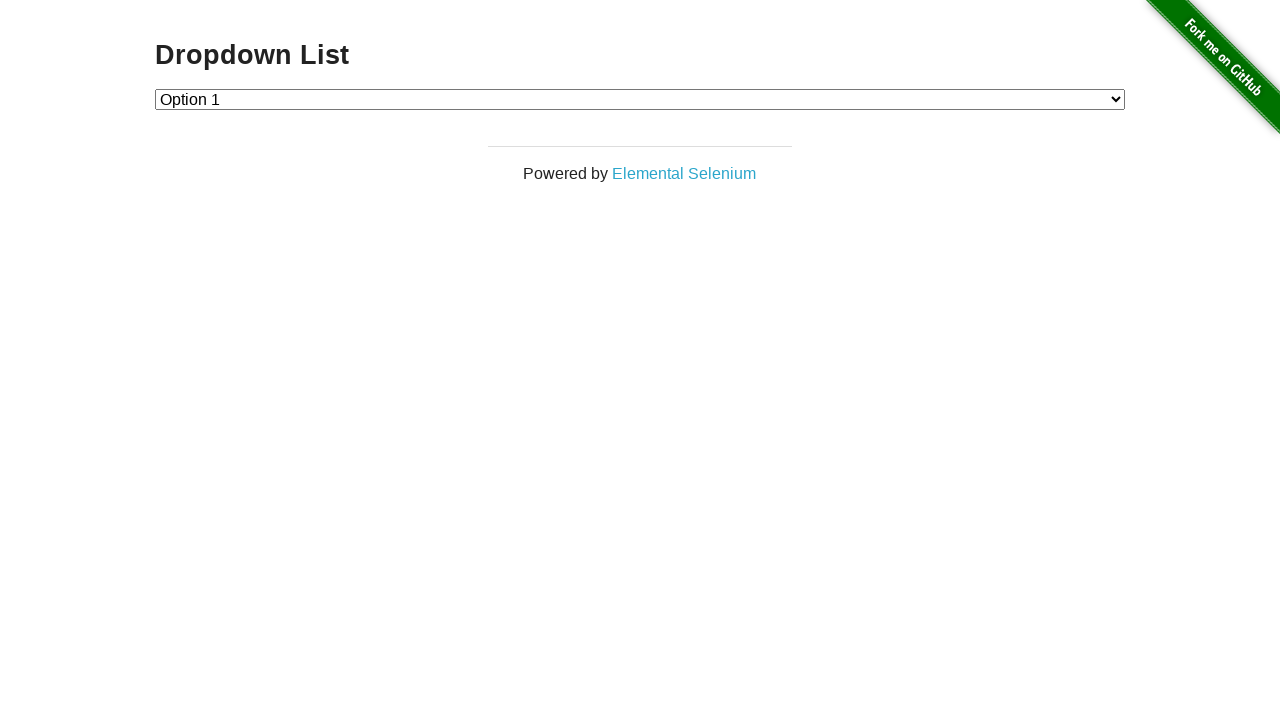

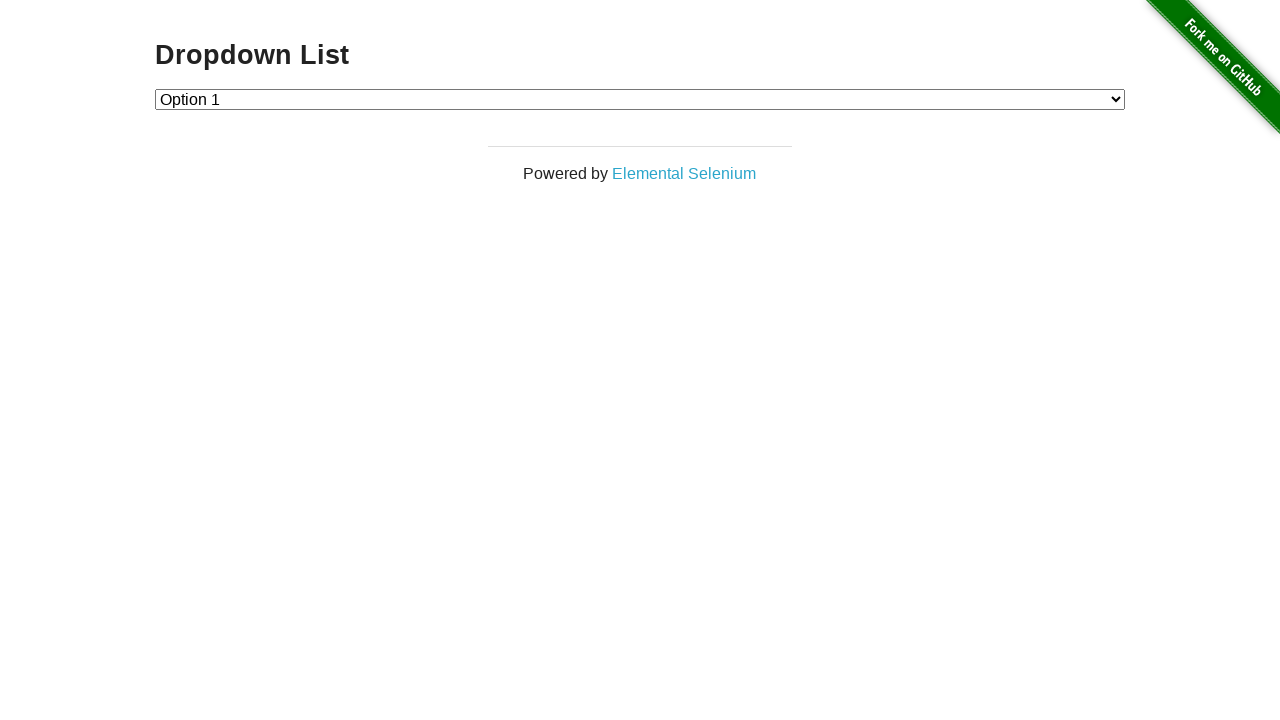